Navigates to a practice automation page and interacts with a courses table by counting rows and columns, then iterating through all table cells to verify data is displayed

Starting URL: https://rahulshettyacademy.com/AutomationPractice/

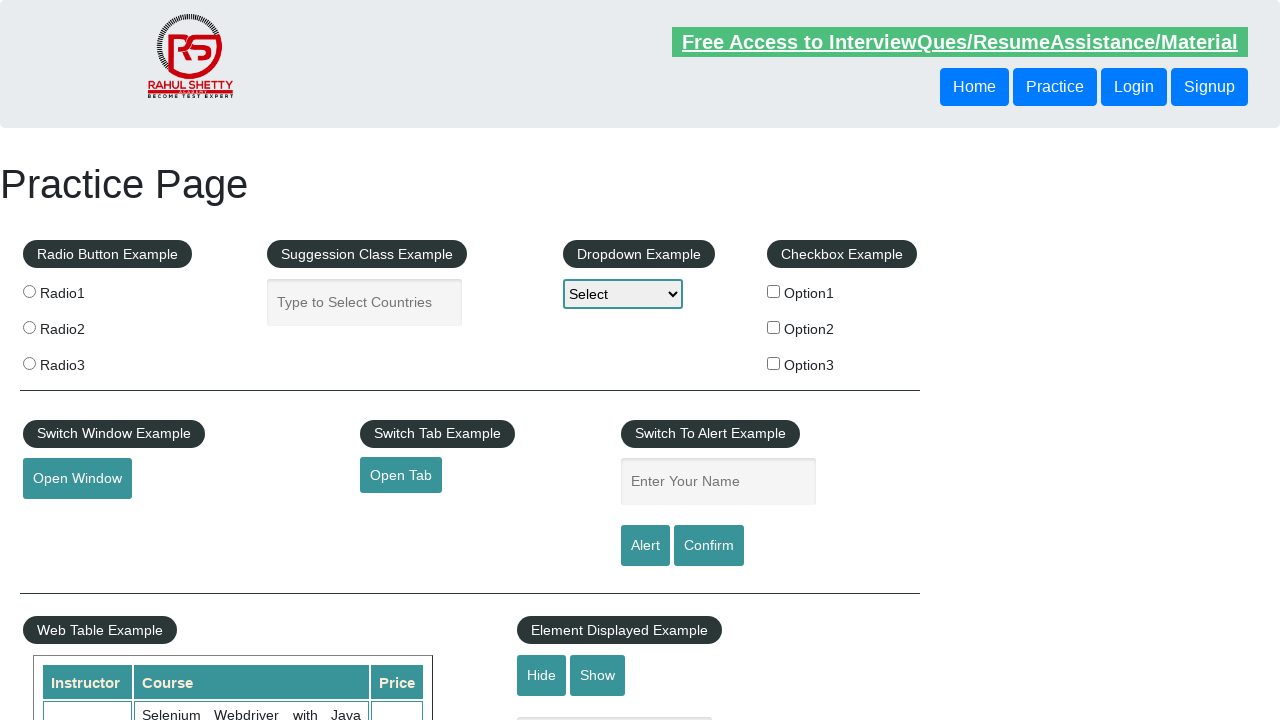

Waited for courses table to load
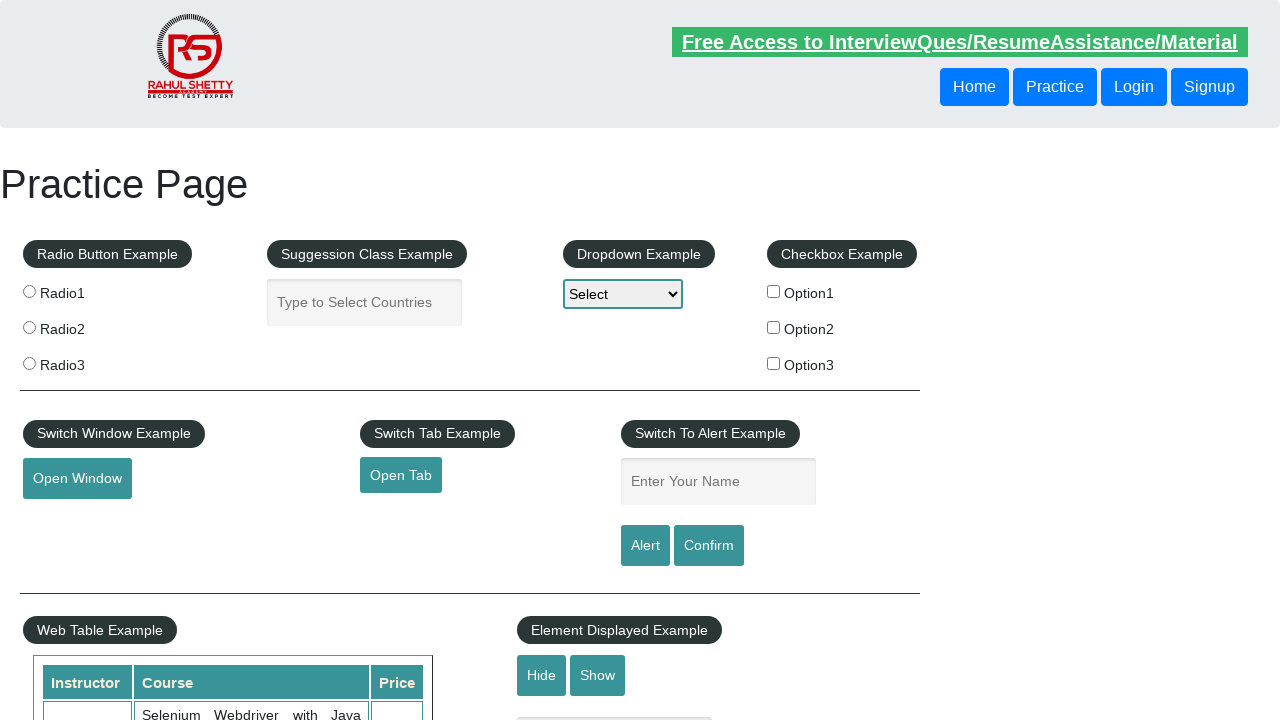

Retrieved all rows from the courses table
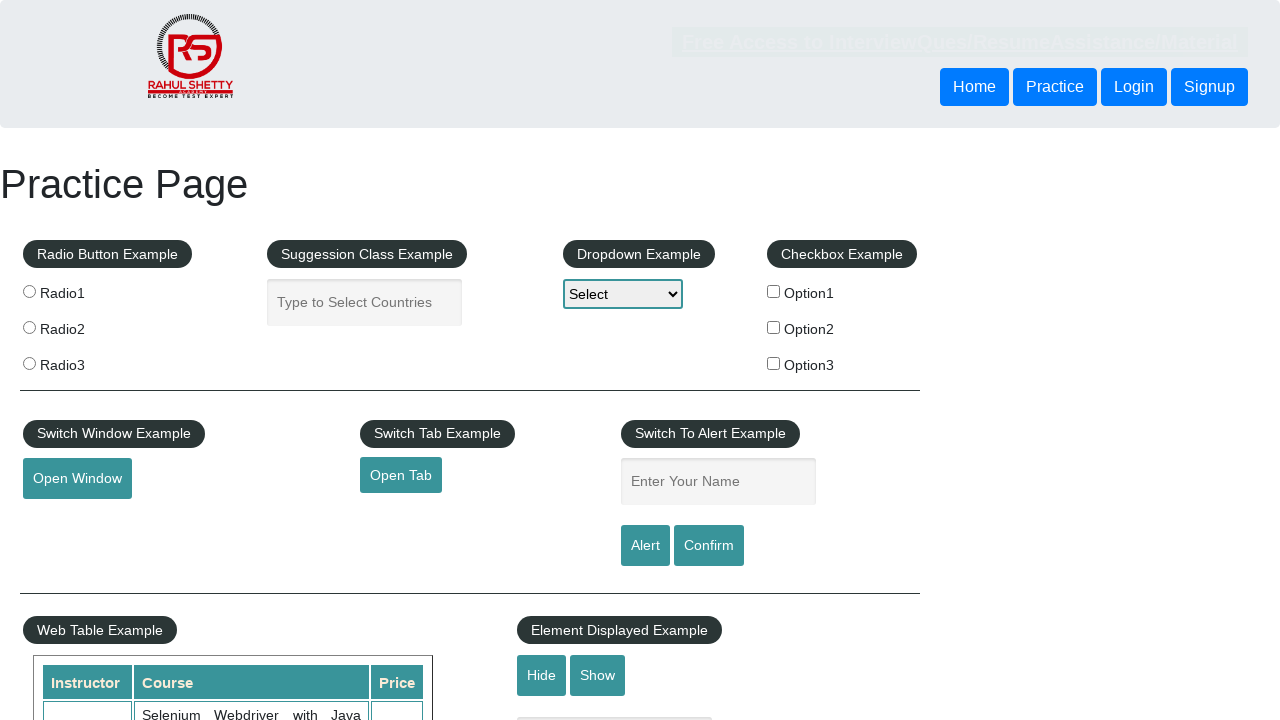

Retrieved all column headers from the courses table
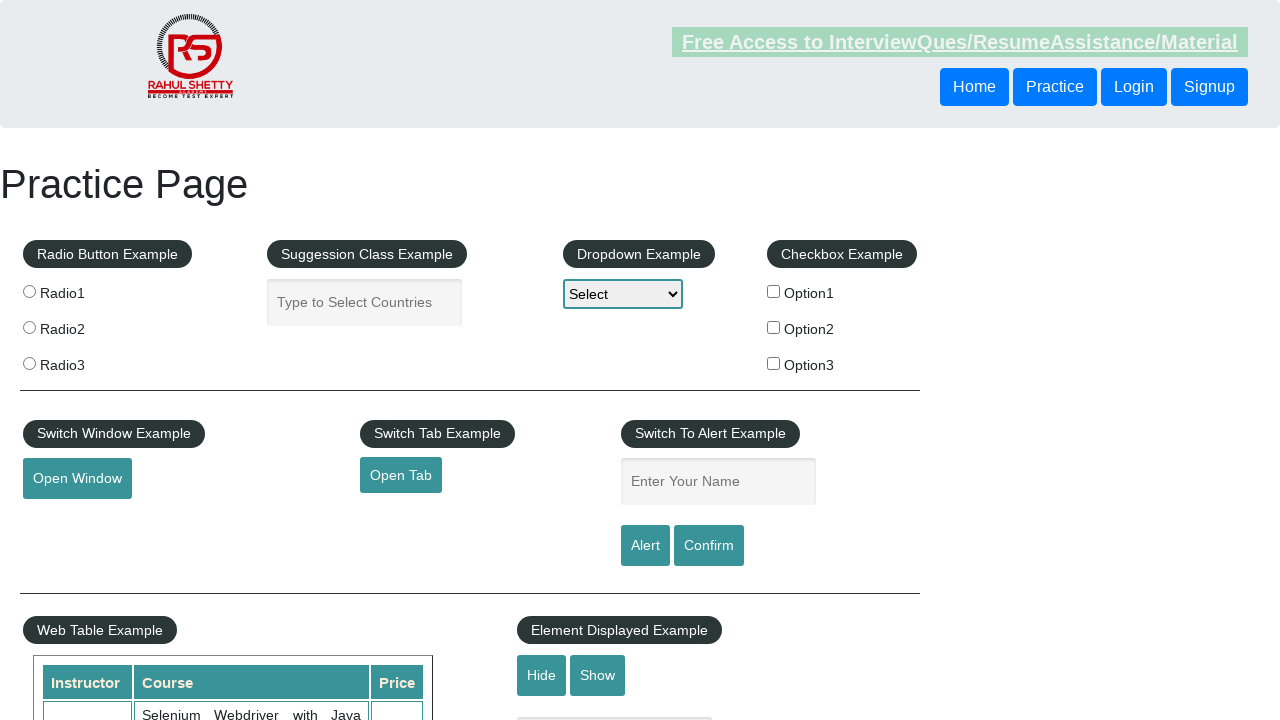

Extracted data from table row 2
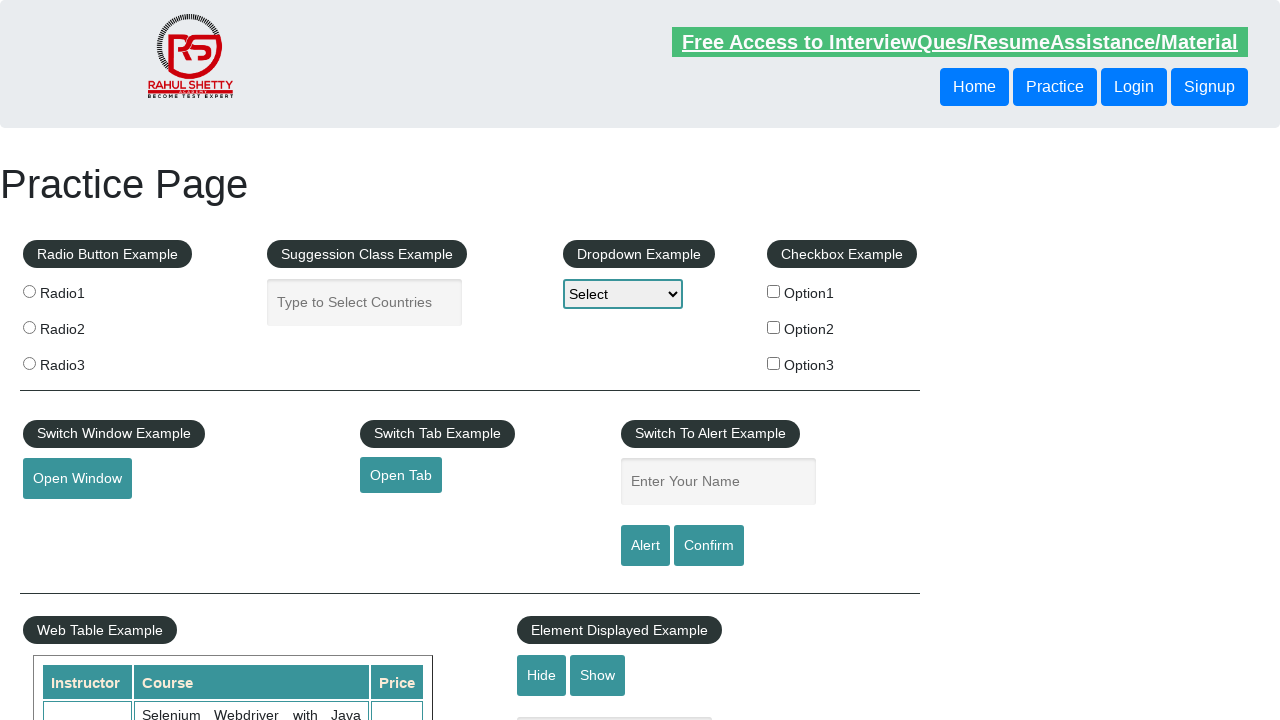

Extracted data from table row 3
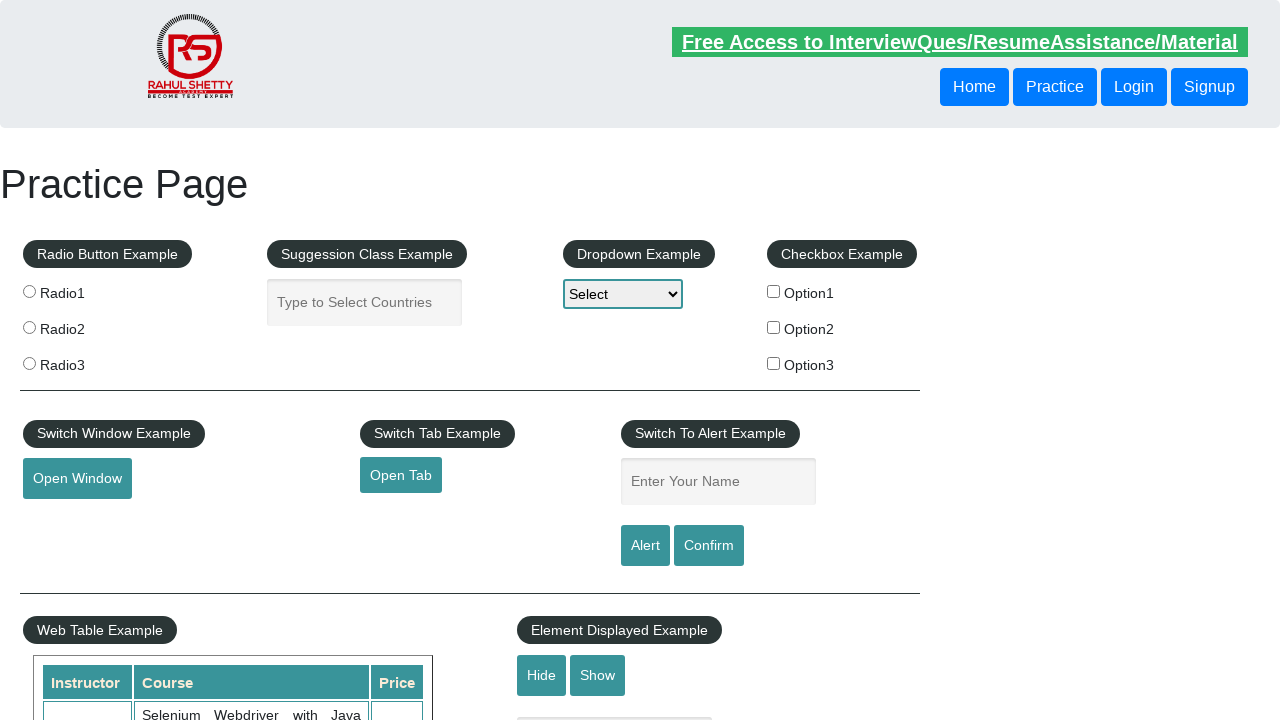

Extracted data from table row 4
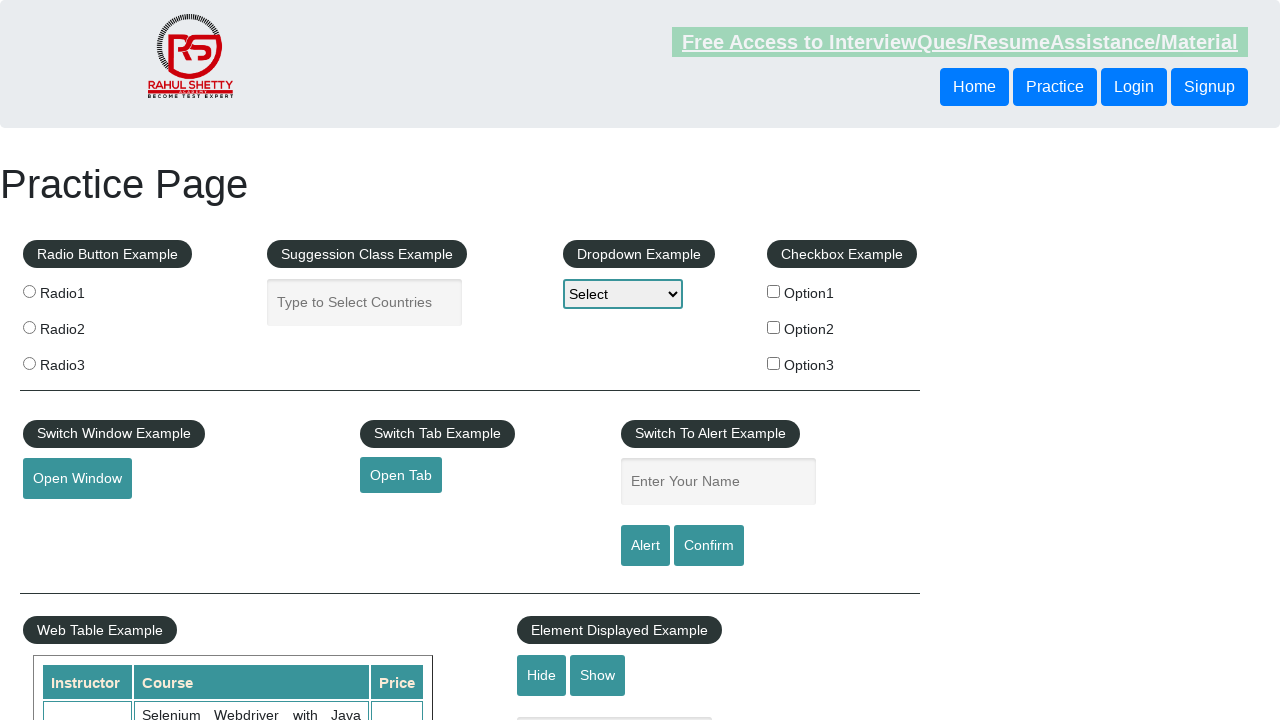

Extracted data from table row 5
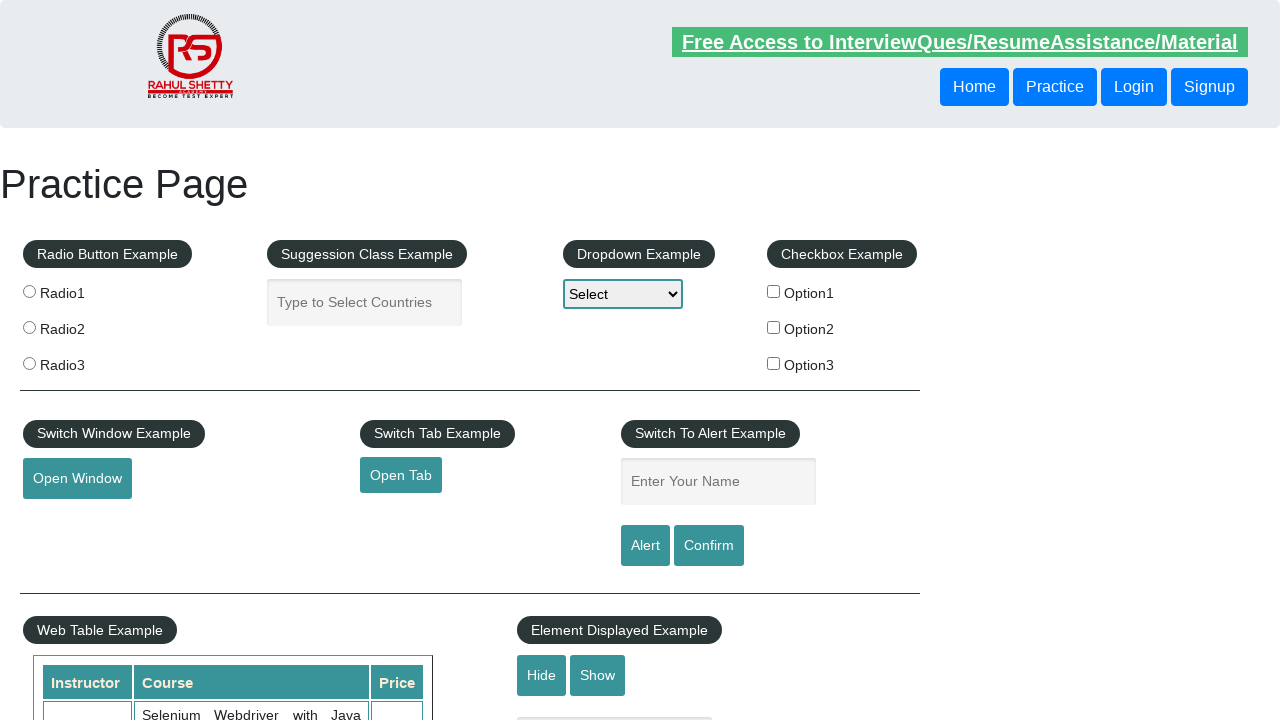

Extracted data from table row 6
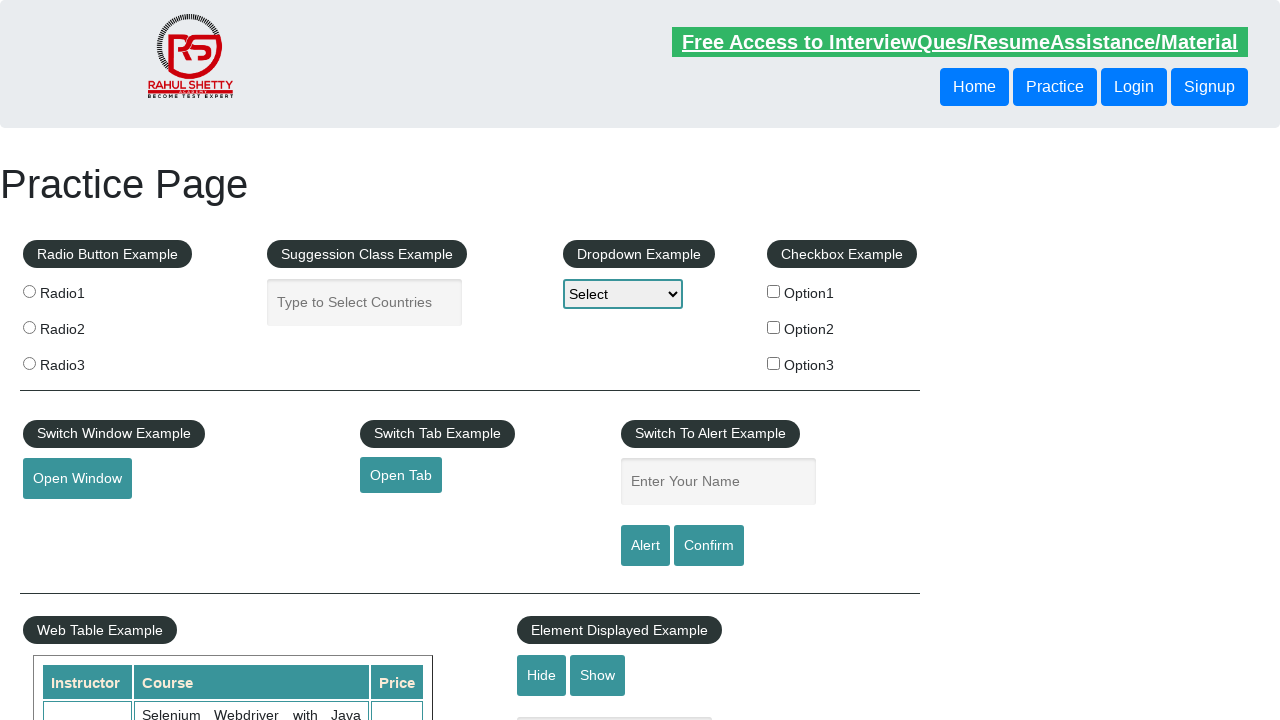

Extracted data from table row 7
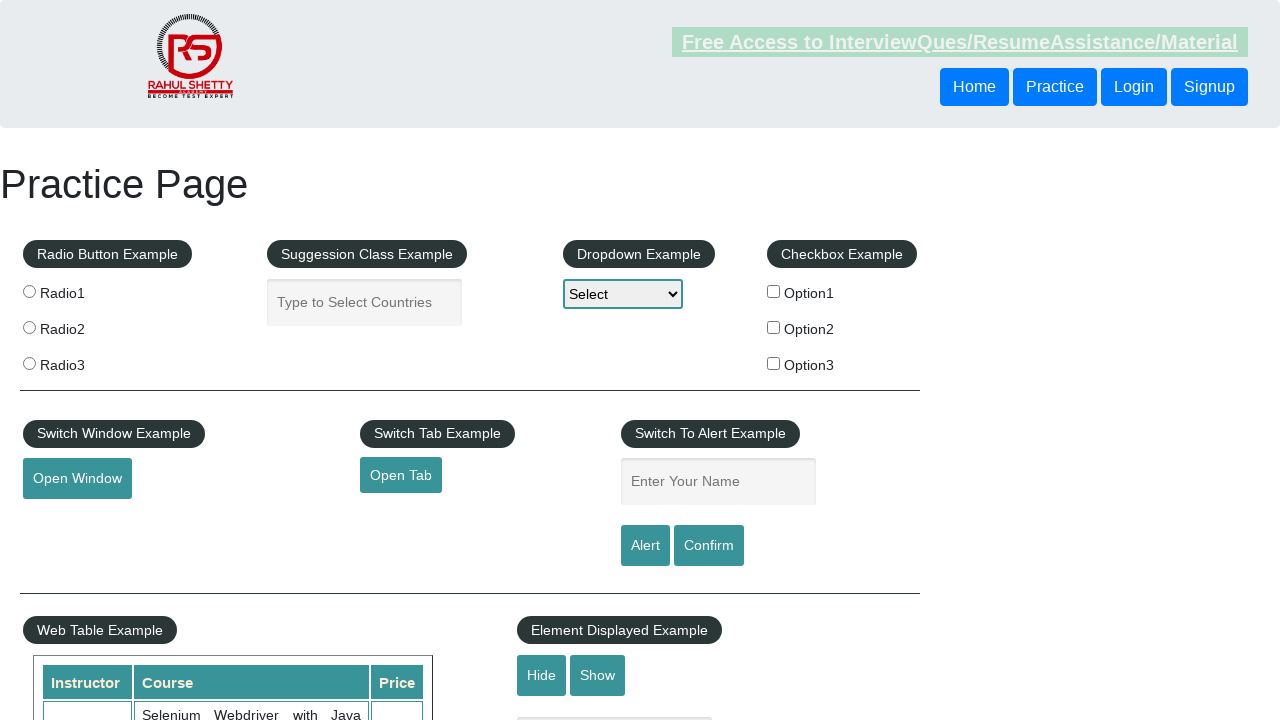

Extracted data from table row 8
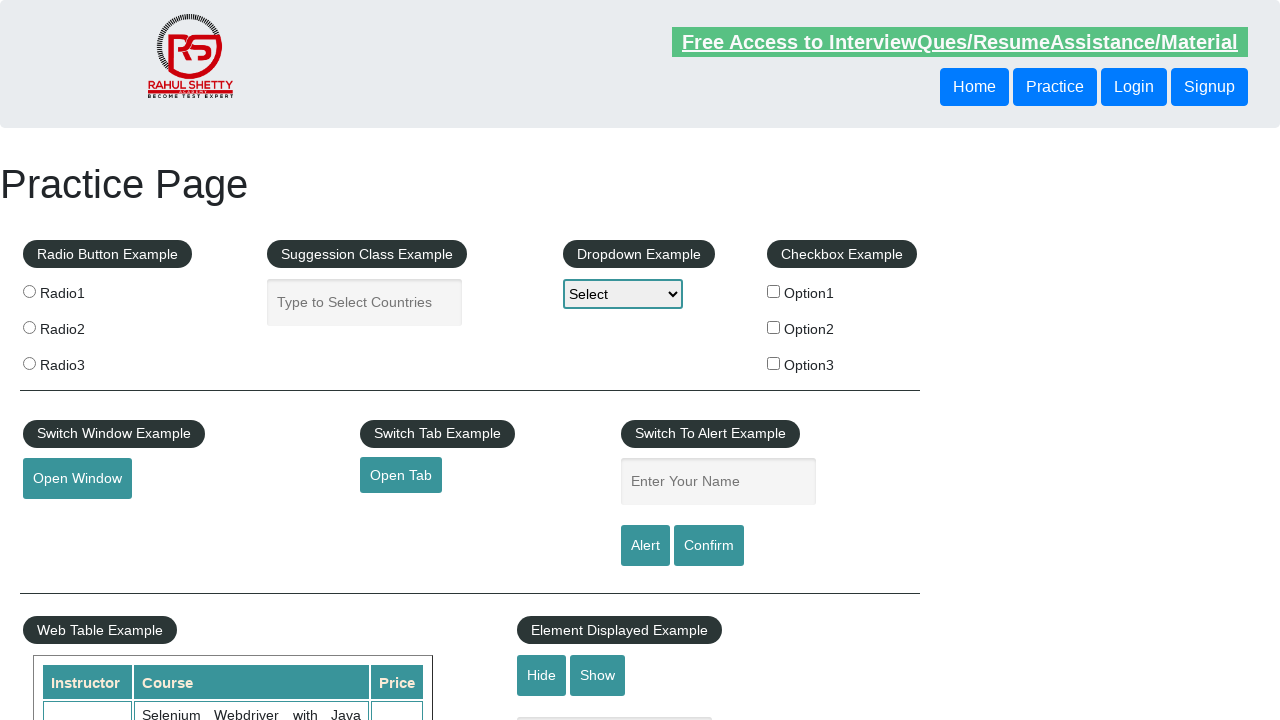

Extracted data from table row 9
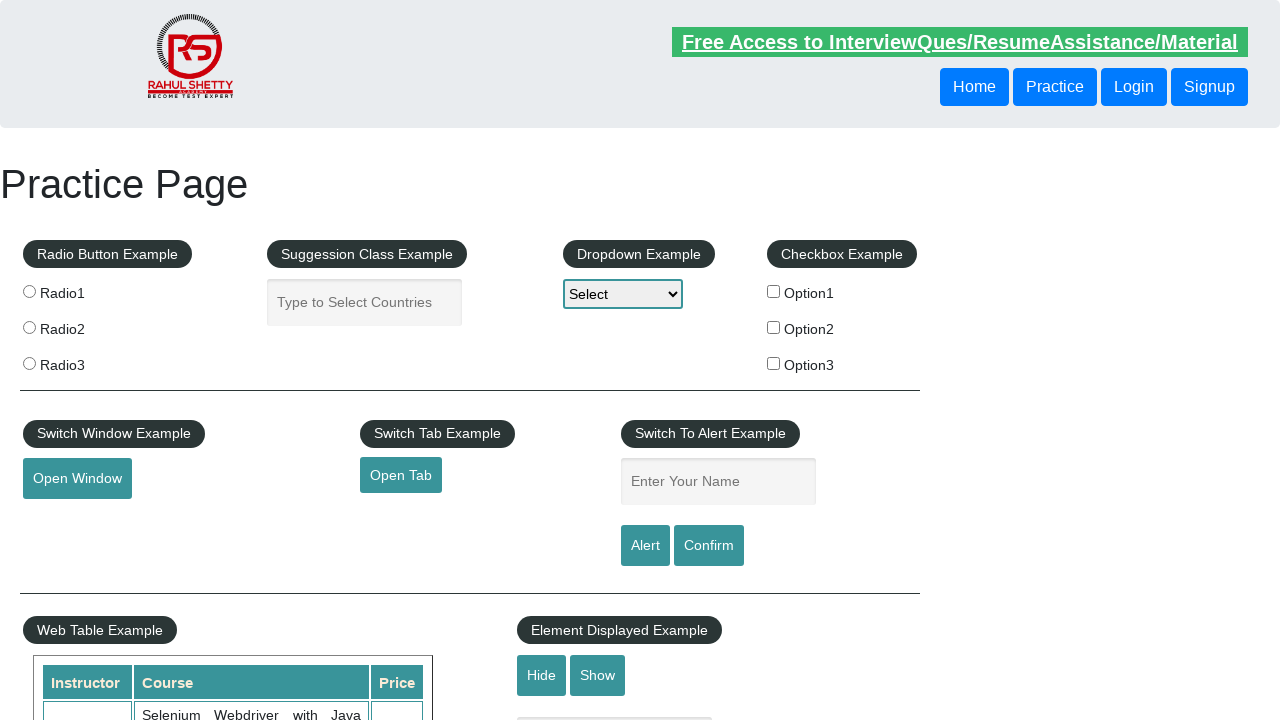

Extracted data from table row 10
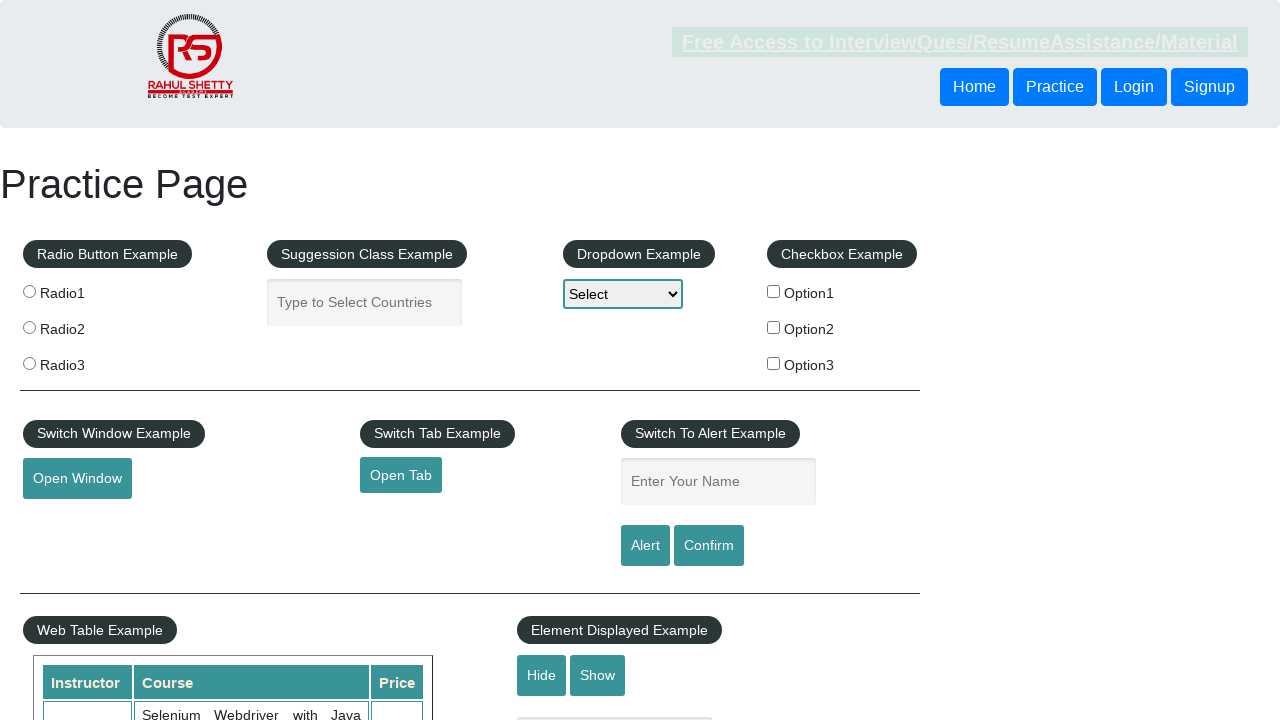

Extracted data from table row 11
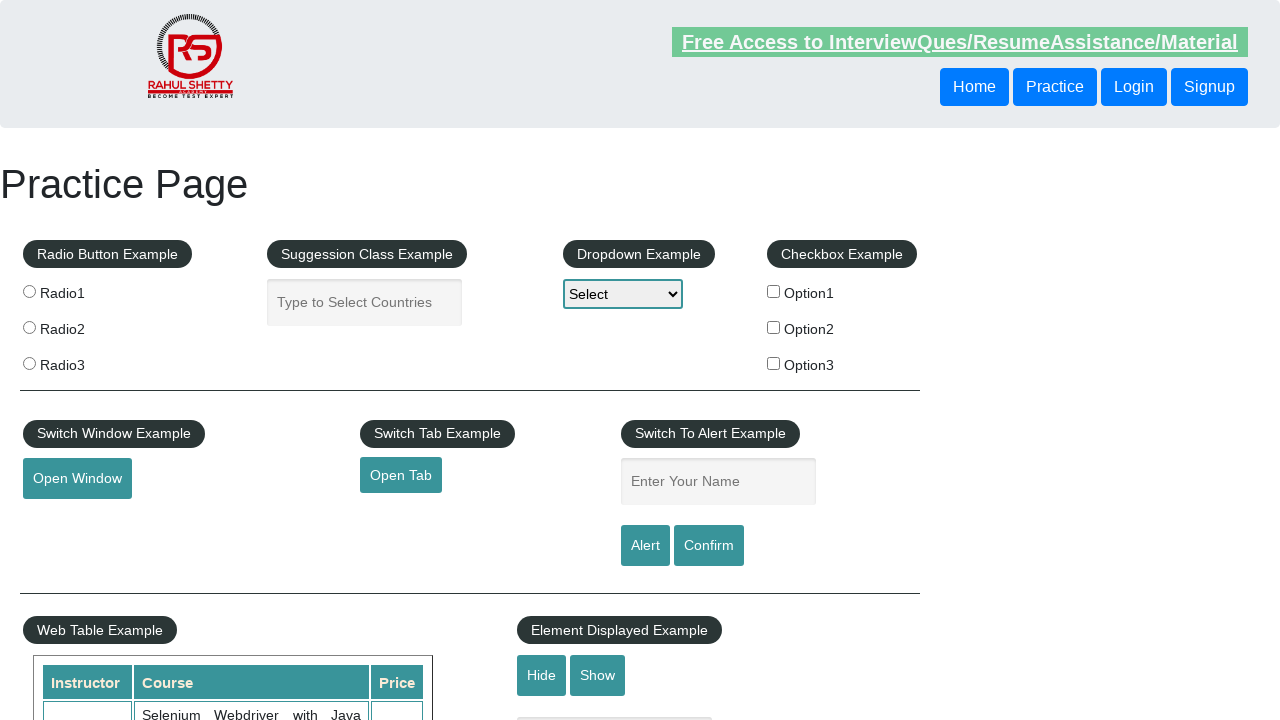

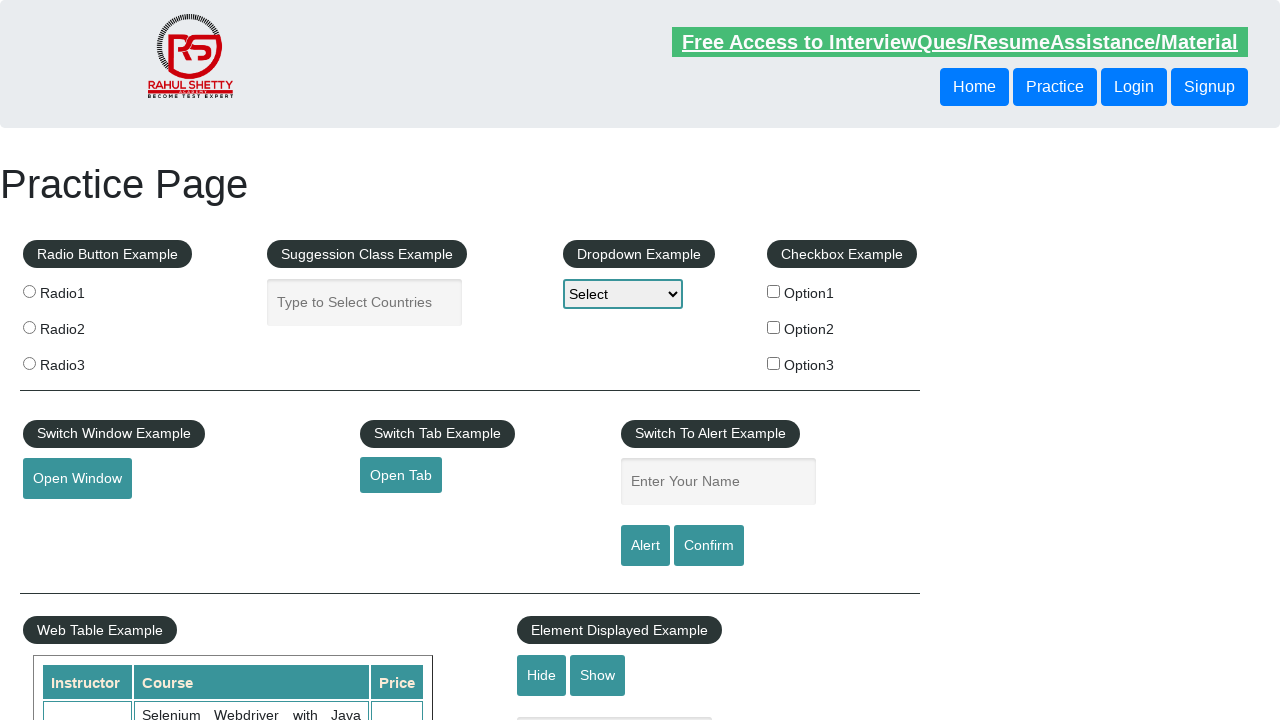